Tests navigation to a course website and clicks on the Sign In link to navigate to the login page

Starting URL: https://courses.letskodeit.com/

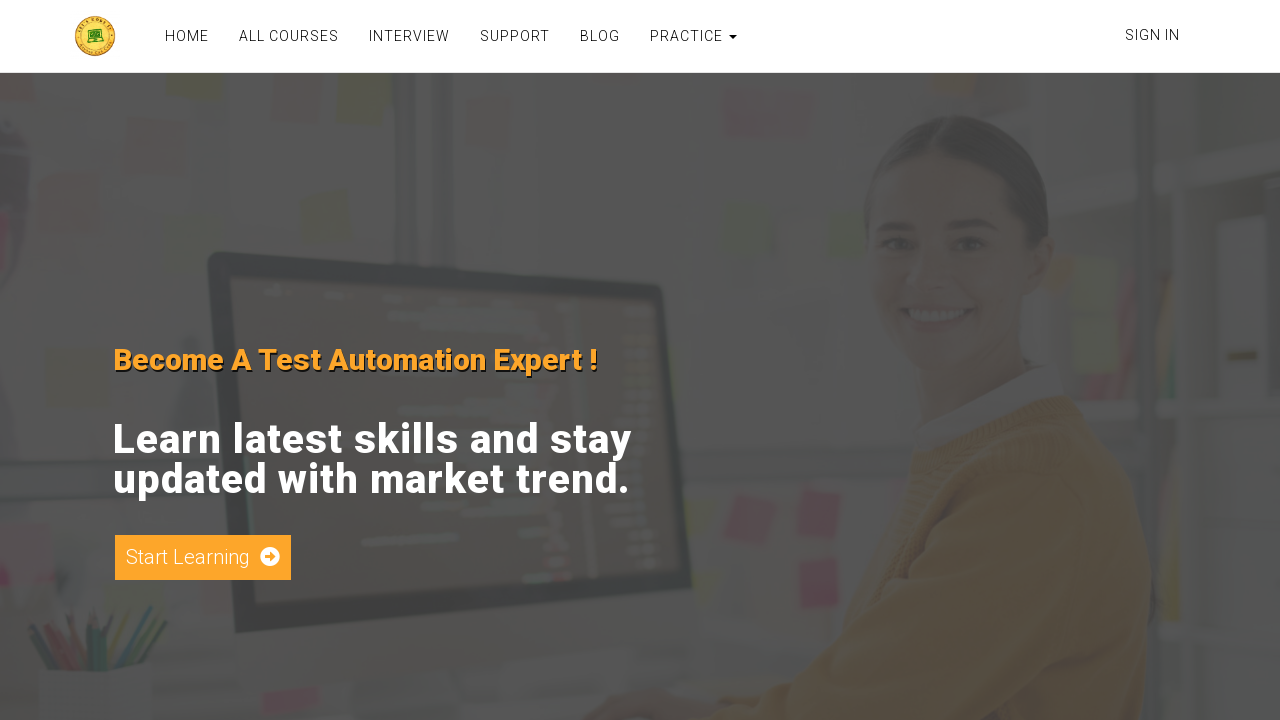

Clicked Sign In link to navigate to login page at (1152, 35) on xpath=//a[text()='Sign In']
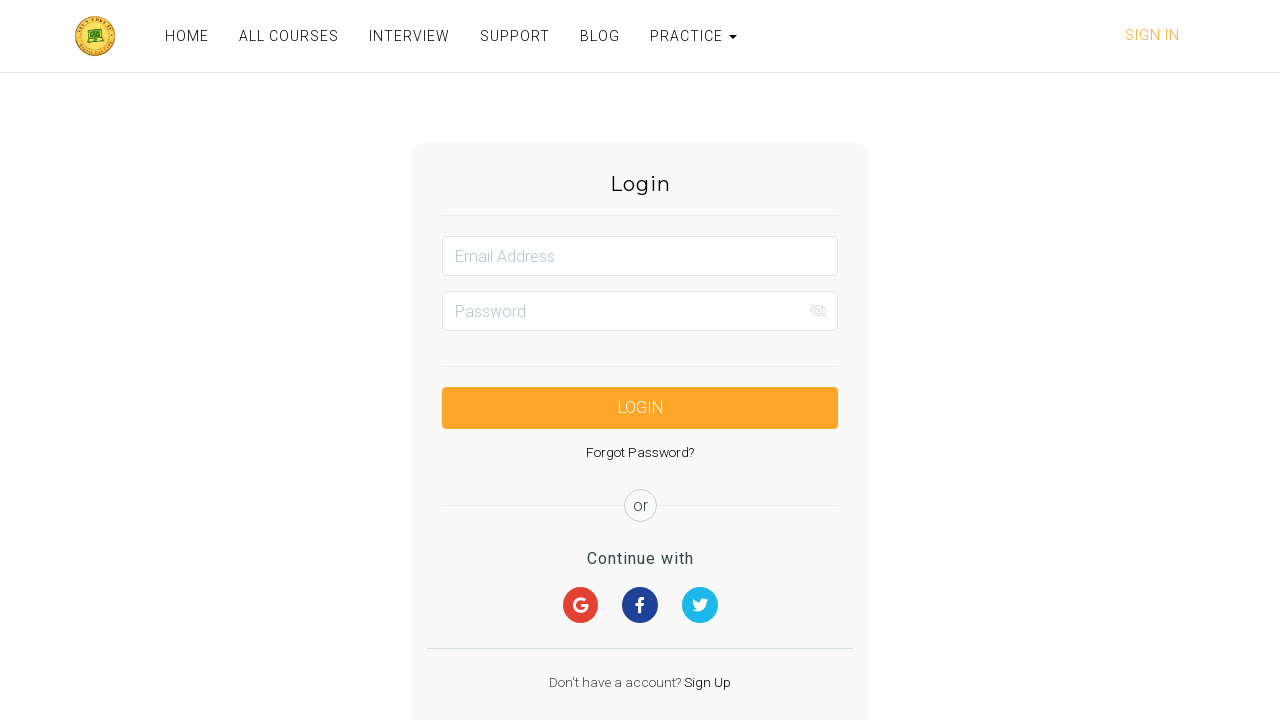

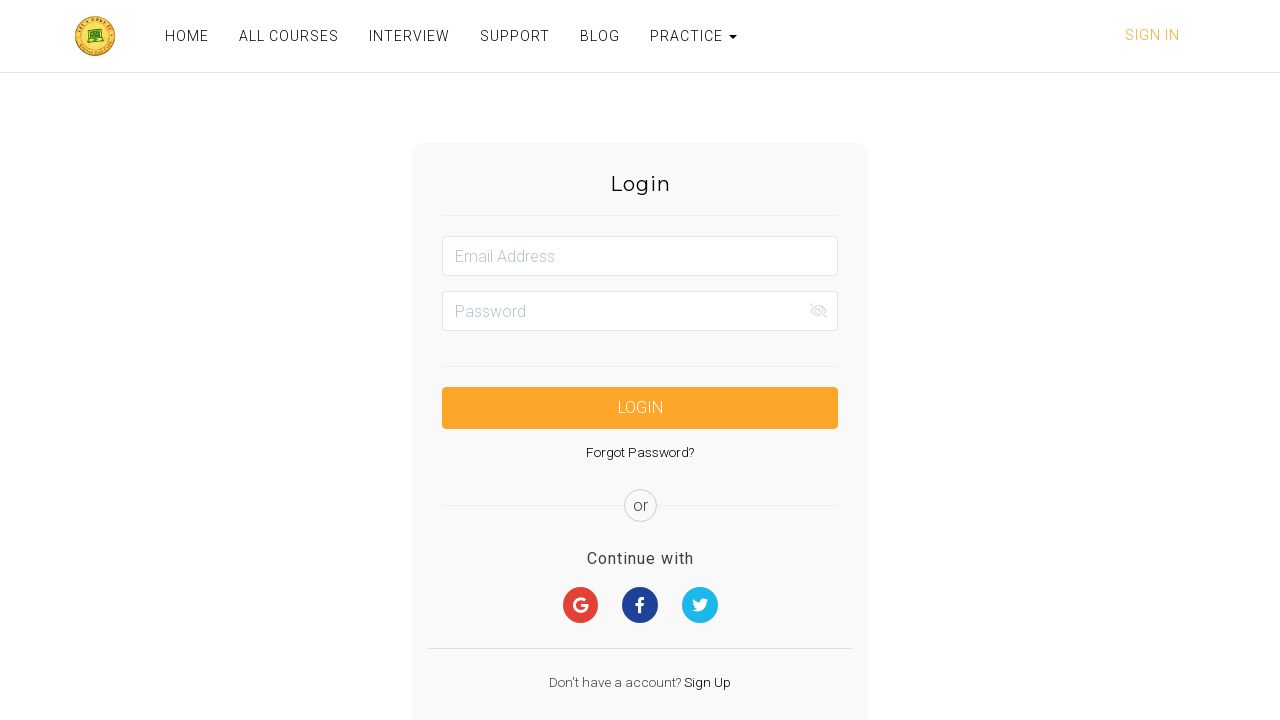